Tests drag and drop functionality on jQueryUI demo page by switching to an iframe and dragging an element onto a droppable target.

Starting URL: https://www.jqueryui.com/droppable

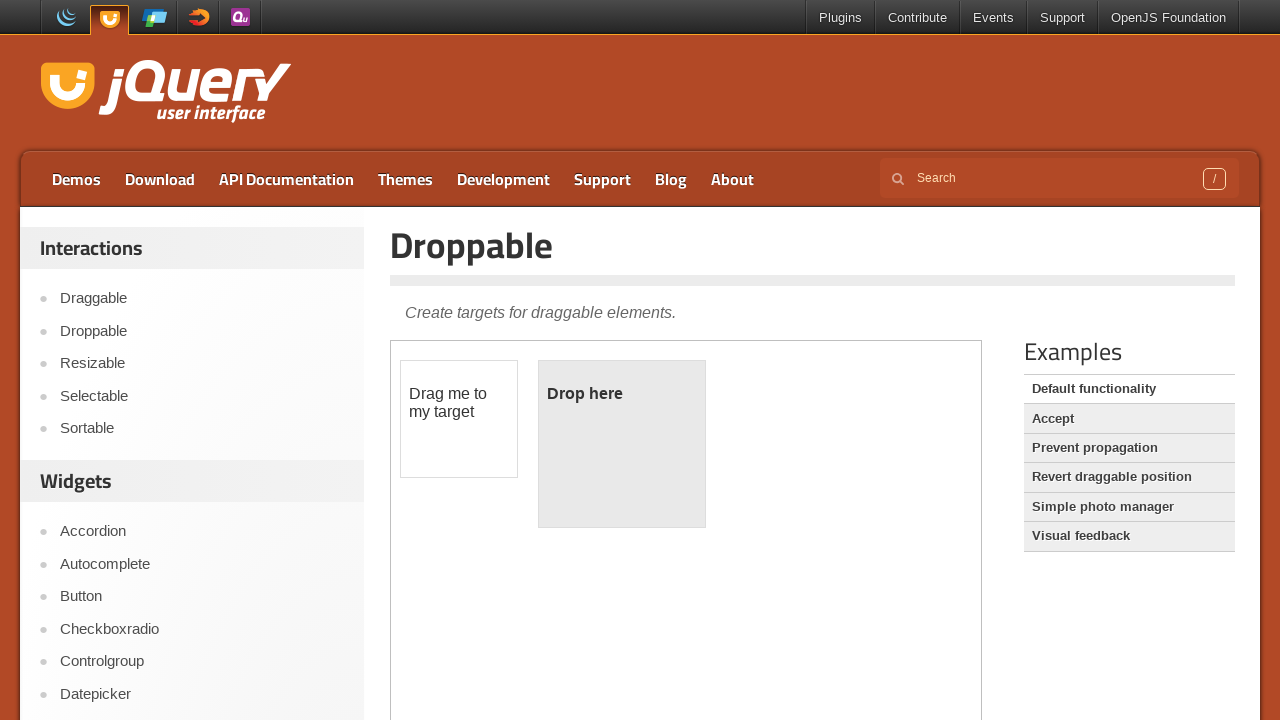

Navigated to jQueryUI droppable demo page
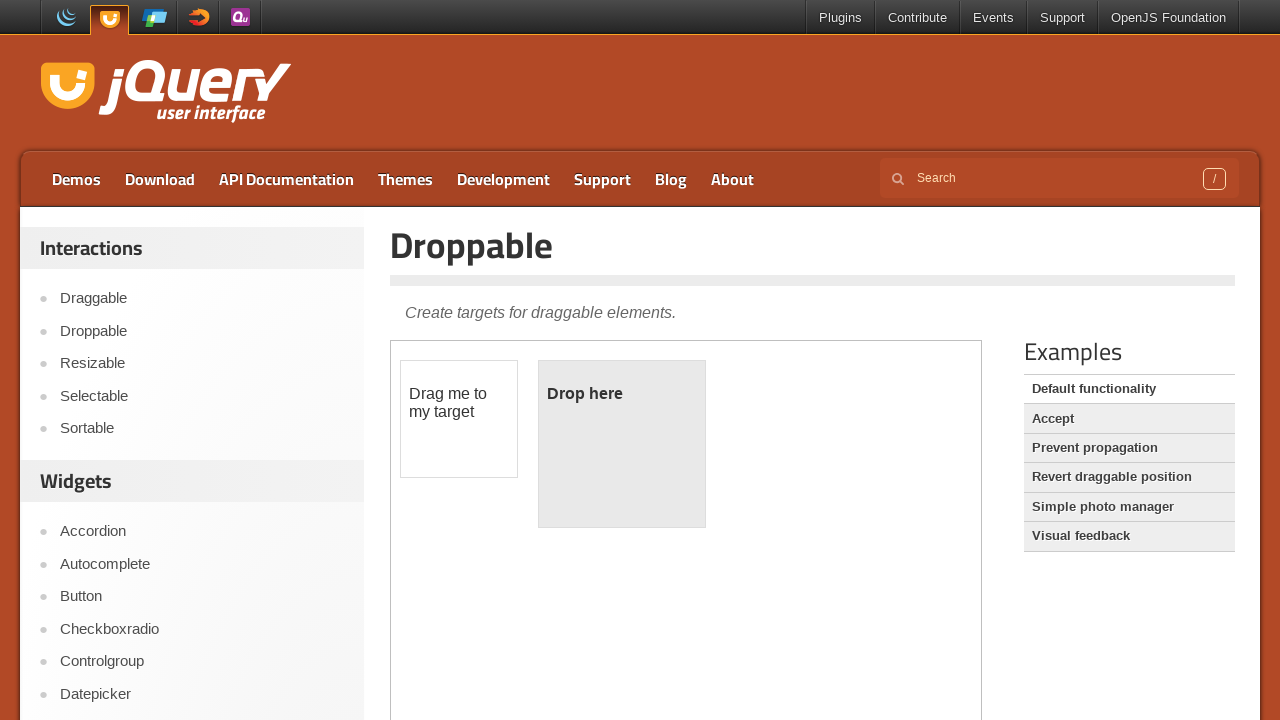

Located the demo iframe
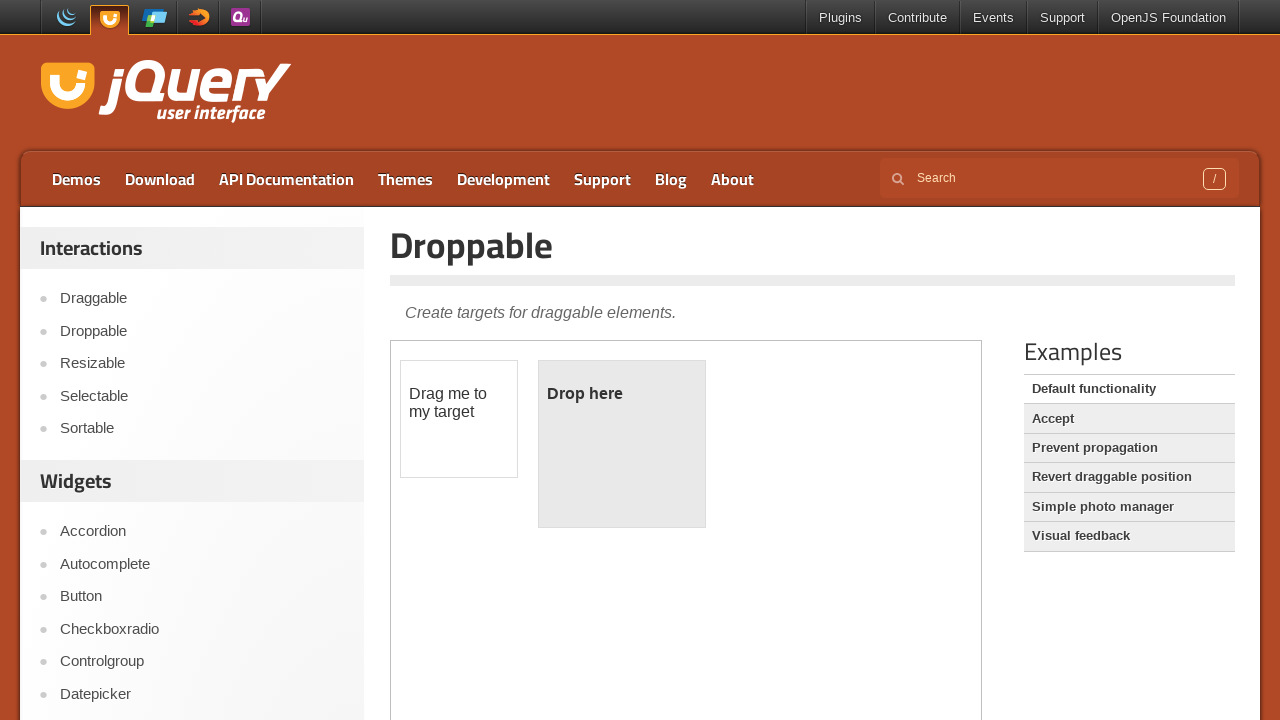

Located the draggable element within iframe
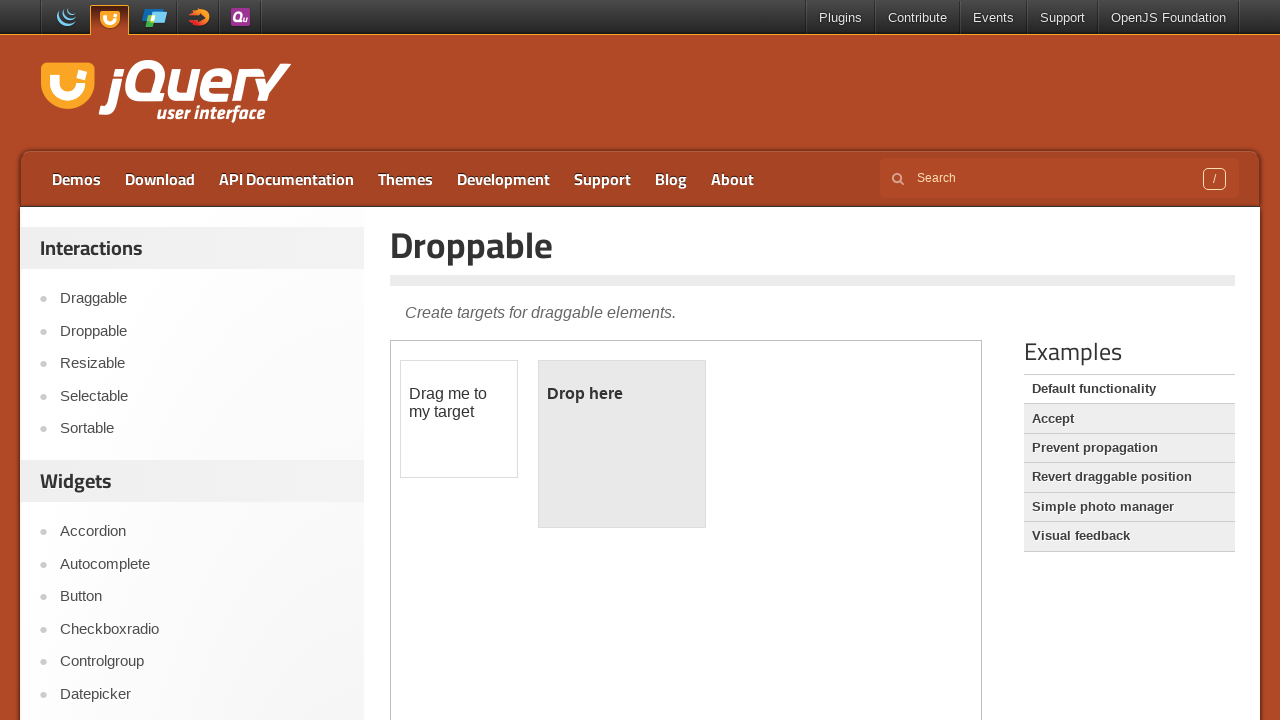

Located the droppable target element within iframe
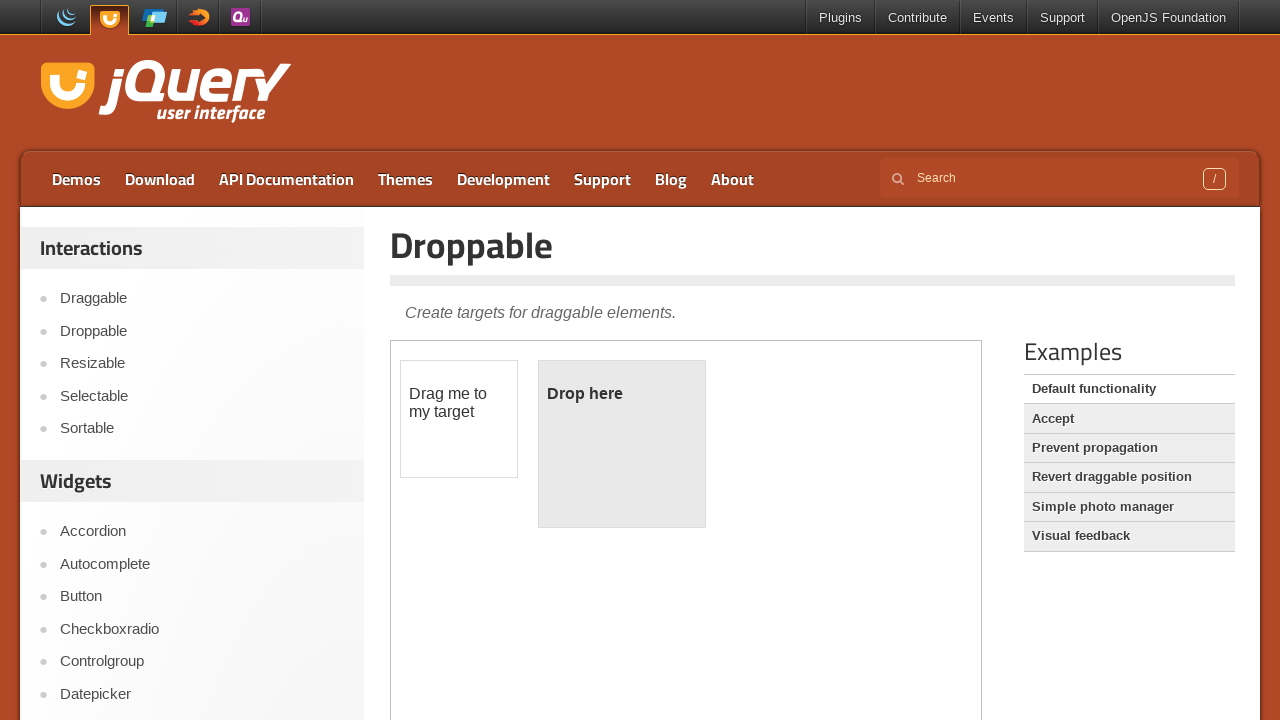

Dragged draggable element onto droppable target at (622, 444)
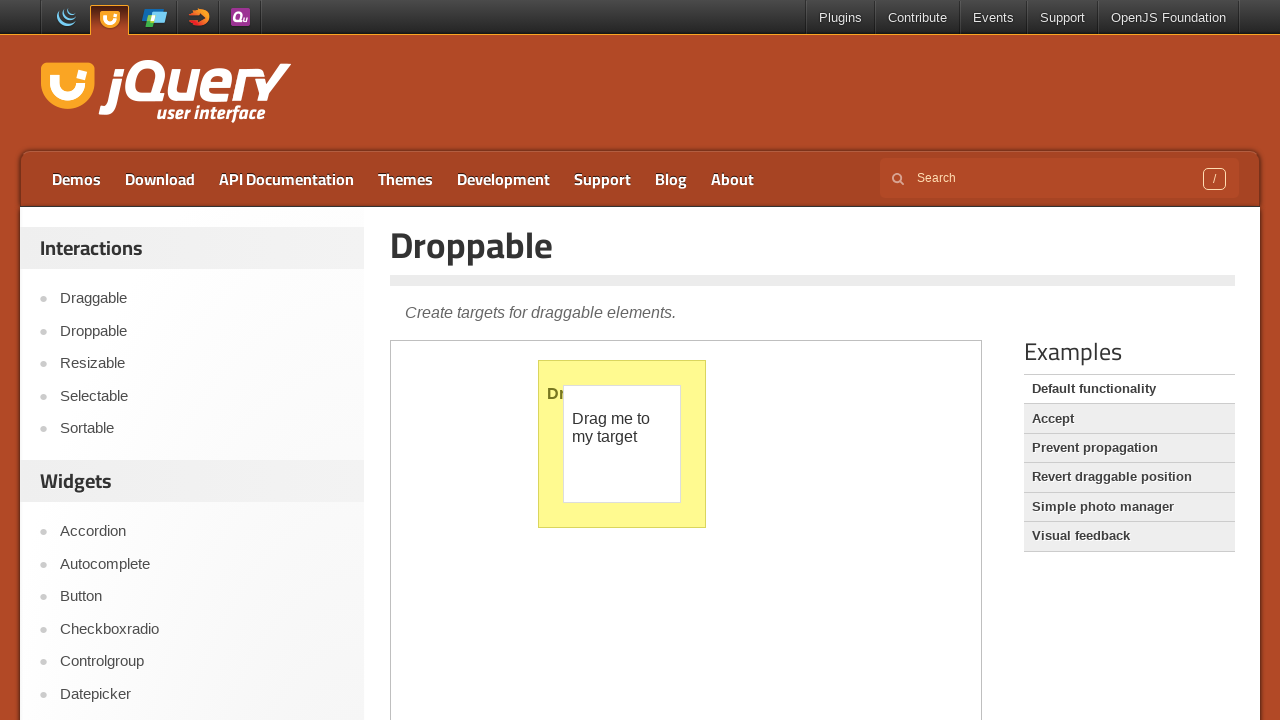

Verified drop was successful - 'Dropped!' text appeared
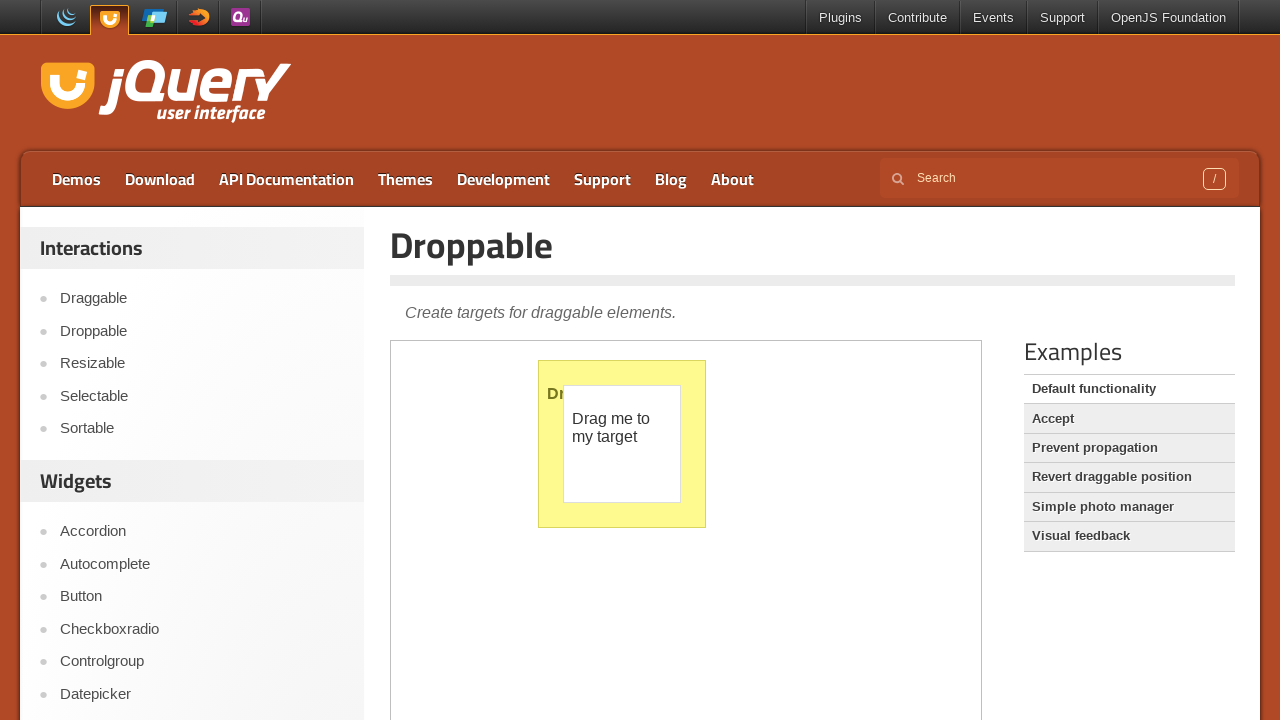

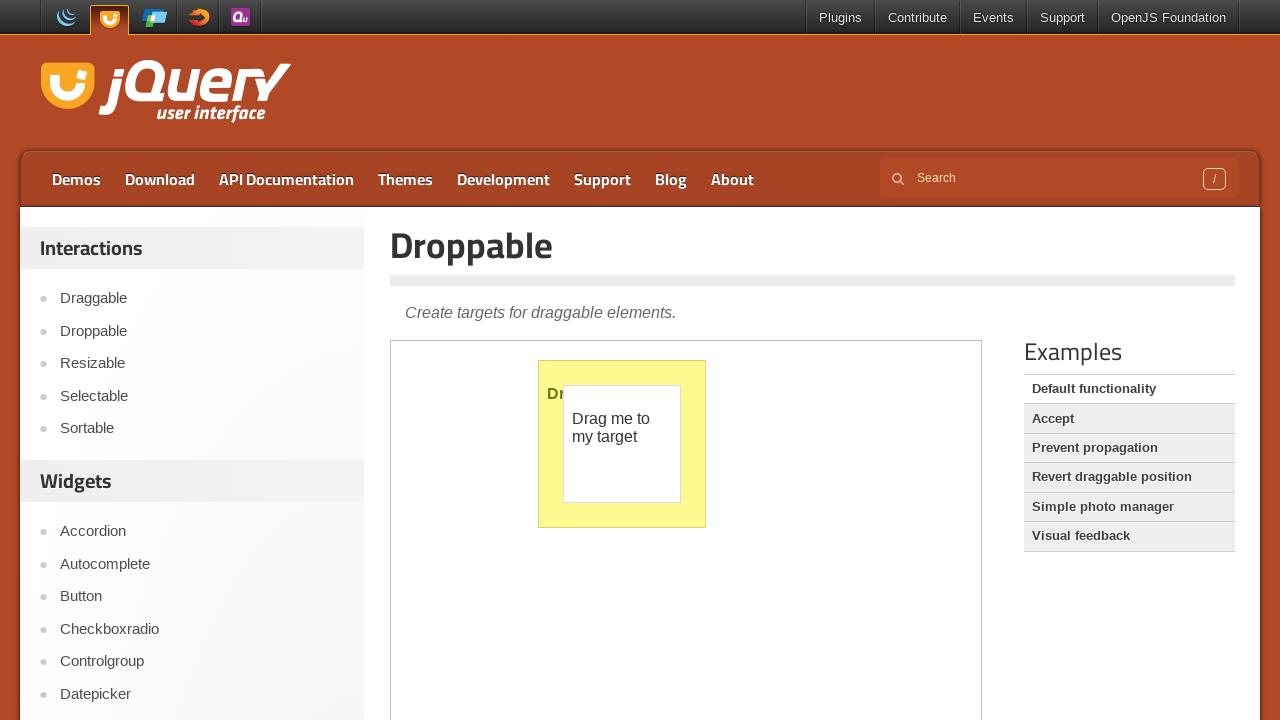